Tests navigation flow by clicking Sign In link, then Create Account link, and navigating back to the main page using browser navigation

Starting URL: https://mystore-testlab.coderslab.pl/index.php

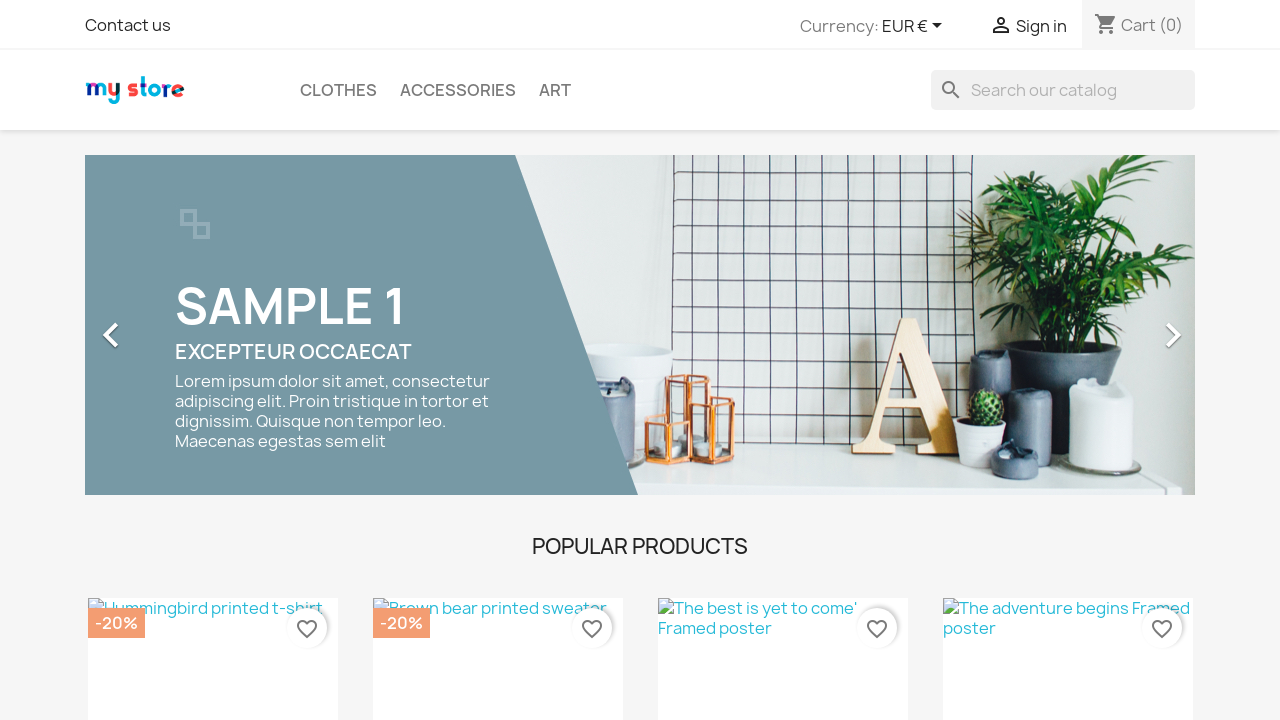

Clicked Sign In link at (1028, 27) on .user-info
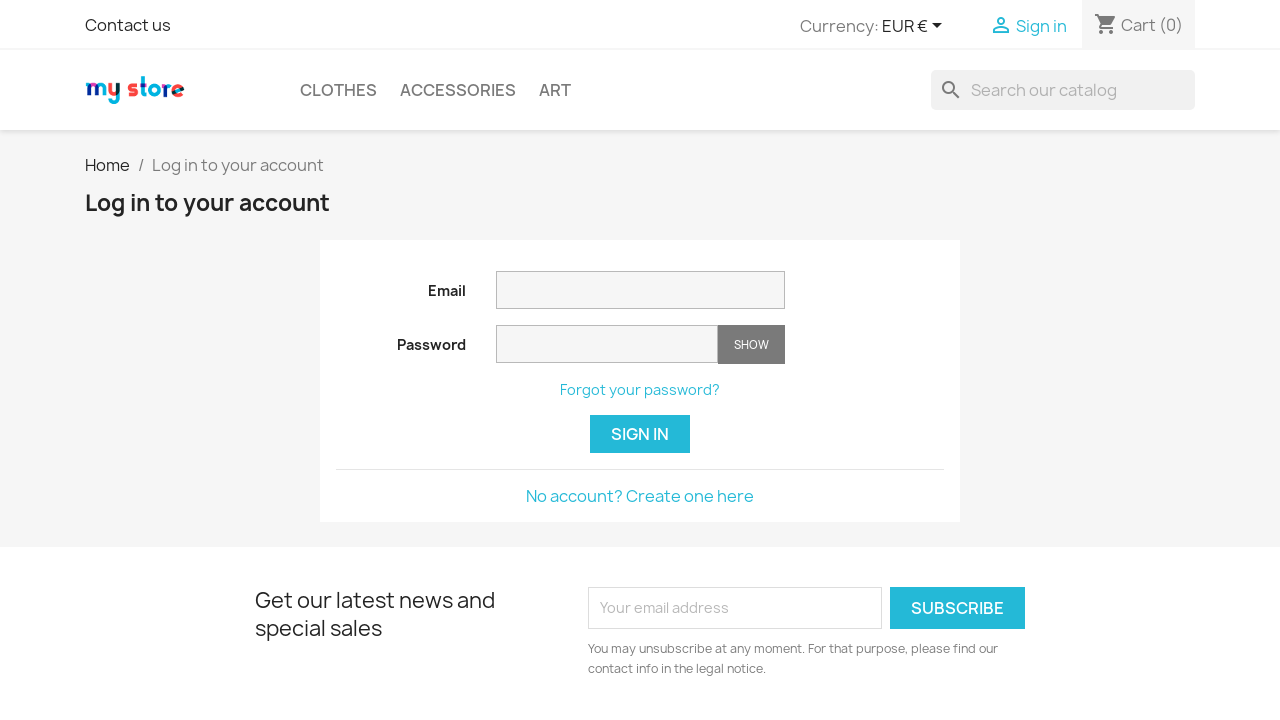

Clicked Create Account link at (640, 496) on .no-account
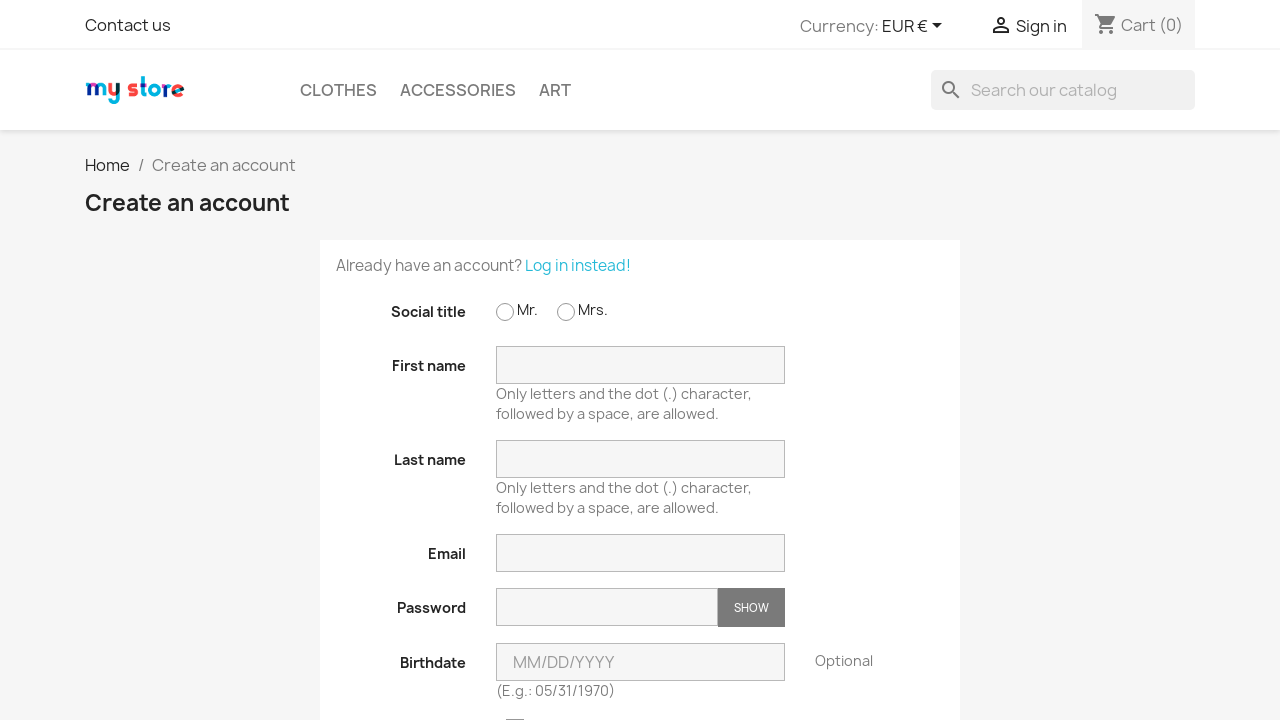

Navigated back once
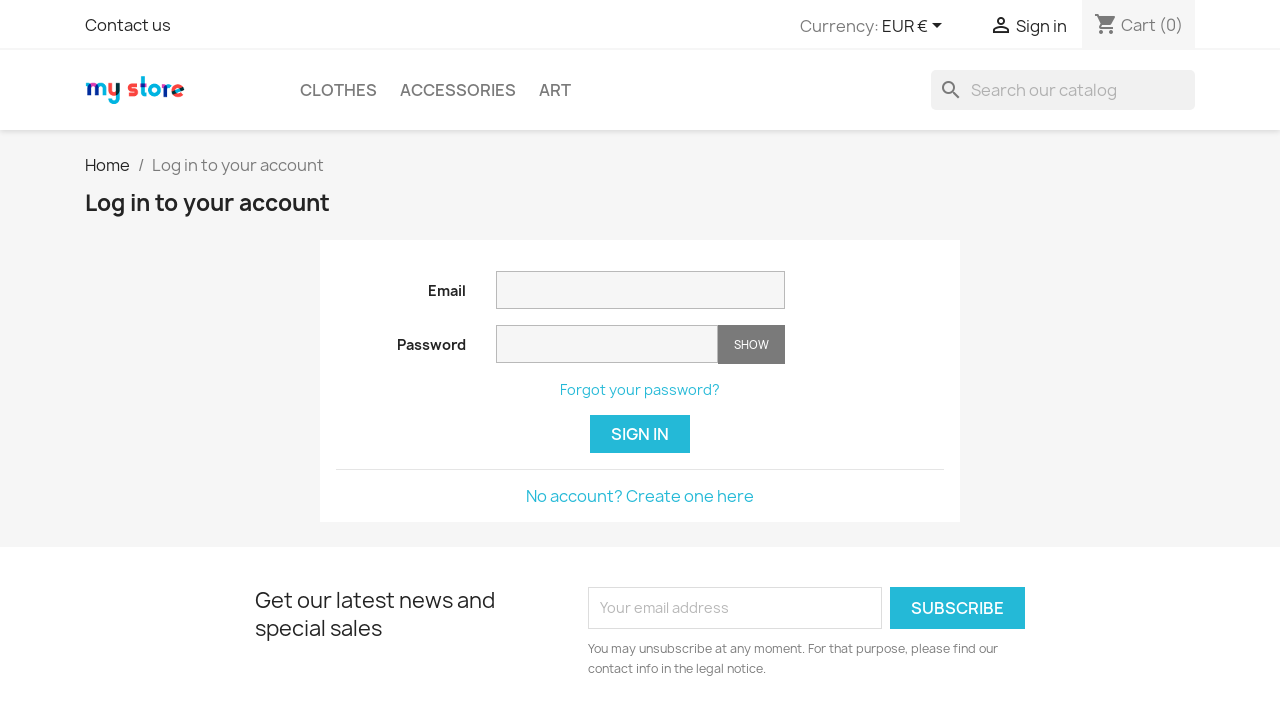

Navigated back again to return to main page
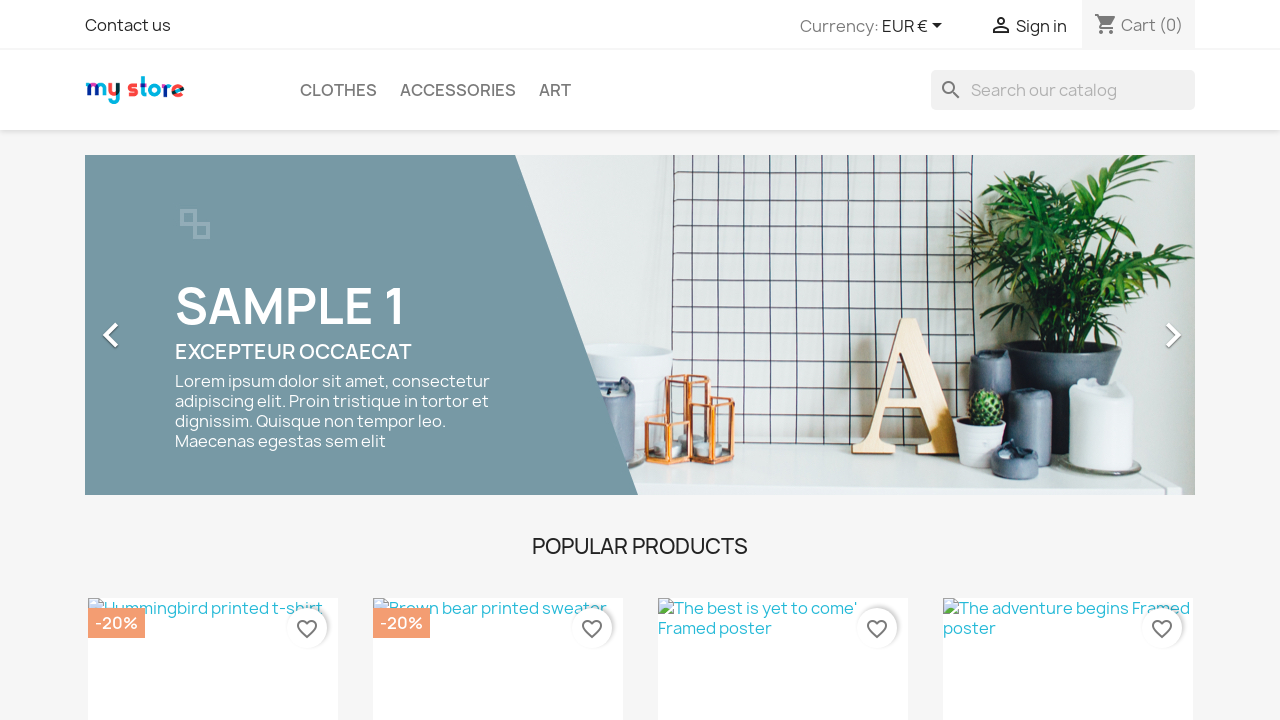

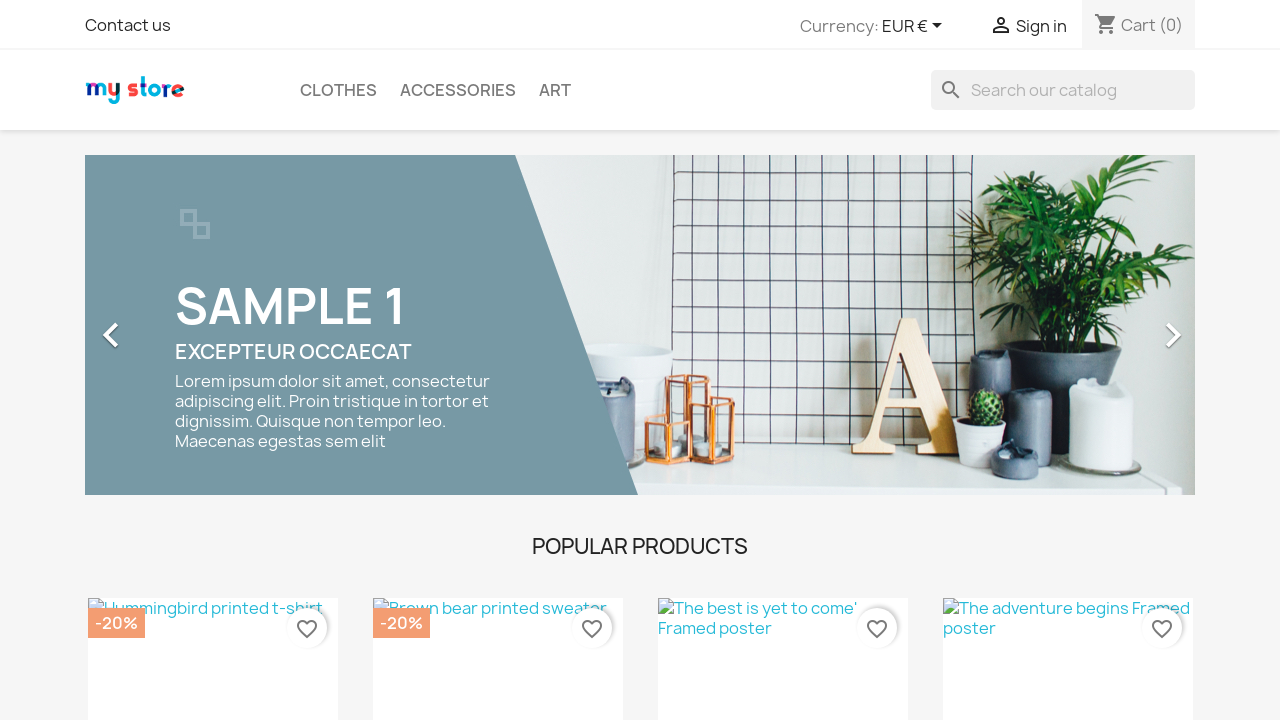